Tests the dynamic controls page by verifying a textbox is initially disabled, clicking the Enable button, waiting for it to become enabled, and verifying the "It's enabled!" message appears.

Starting URL: https://the-internet.herokuapp.com/dynamic_controls

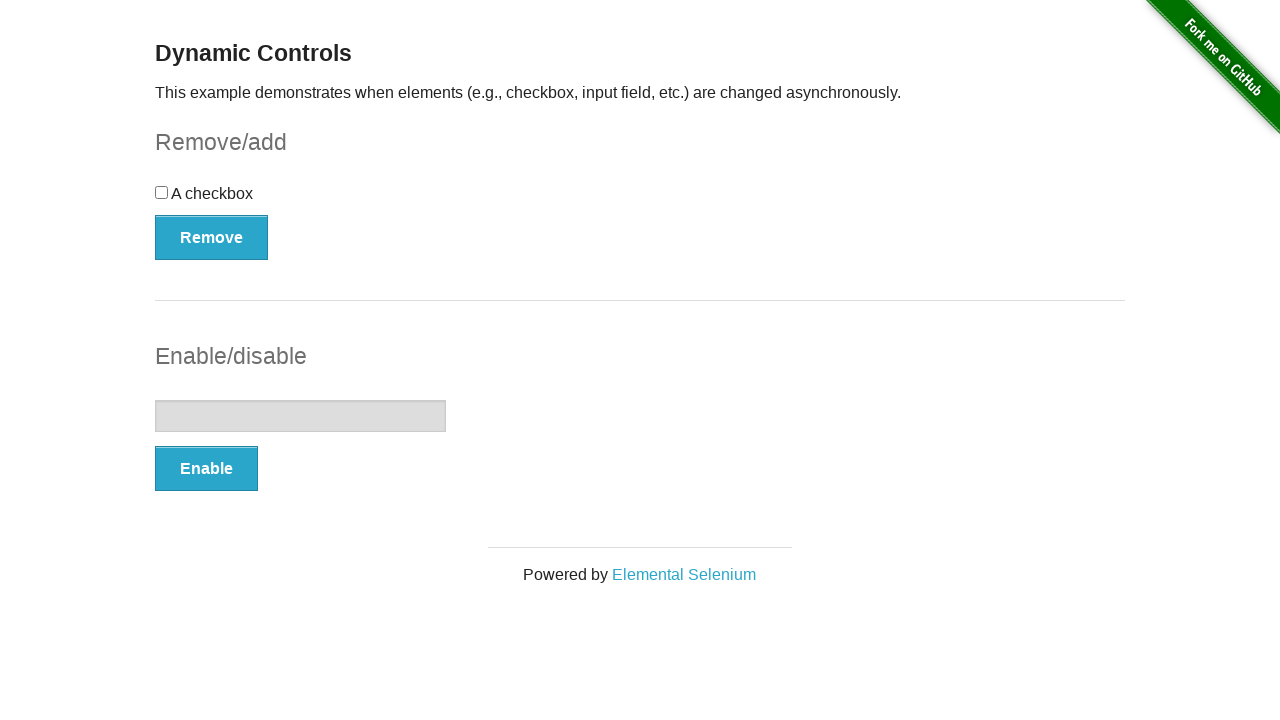

Navigated to dynamic controls page
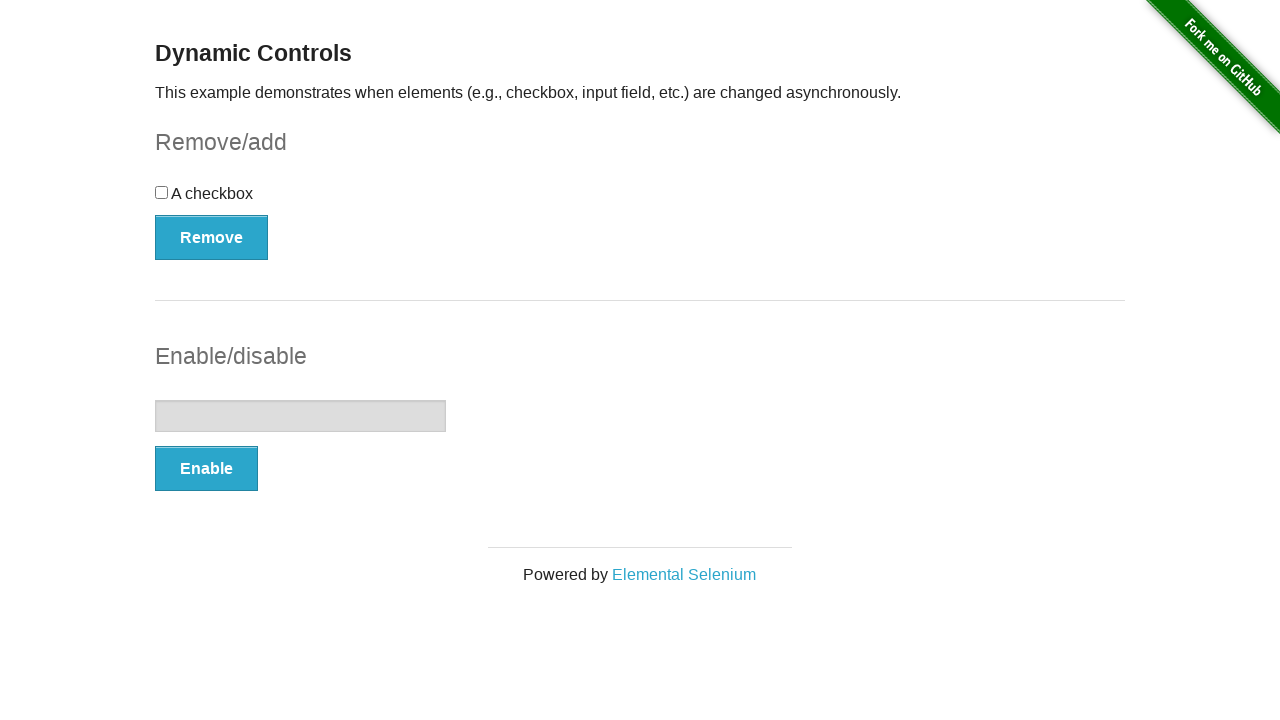

Located textbox element
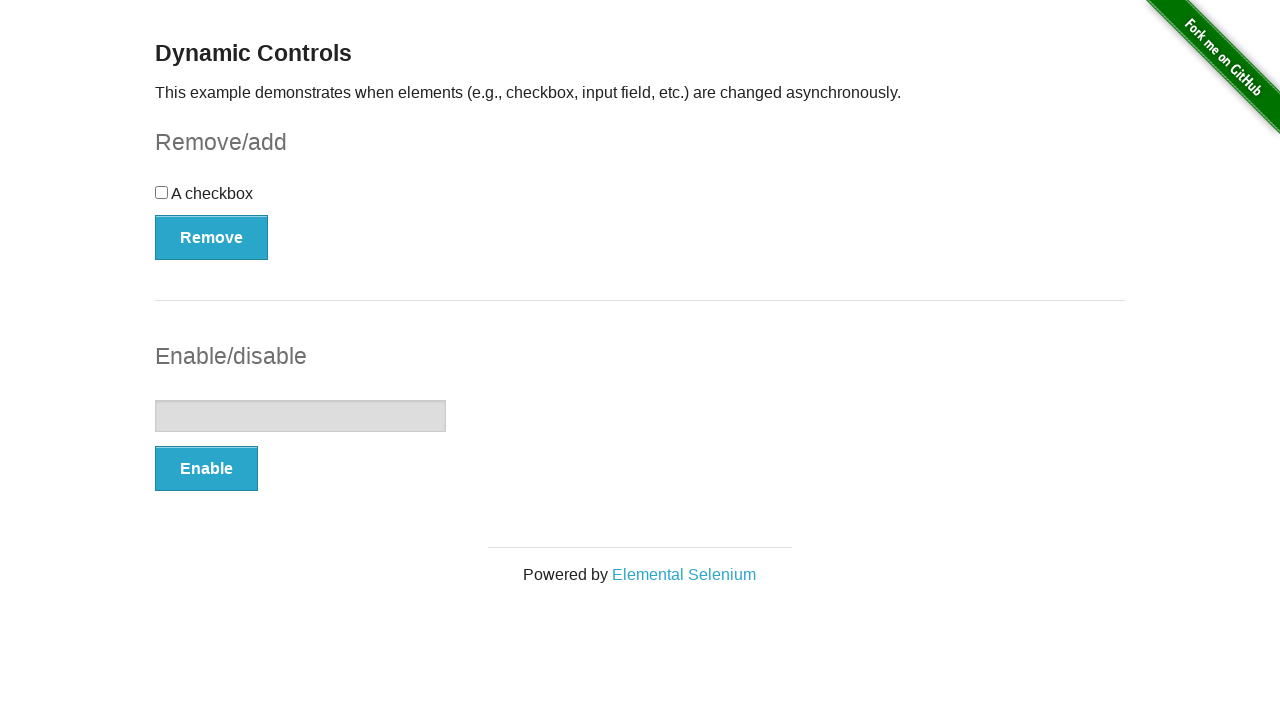

Verified textbox is initially disabled
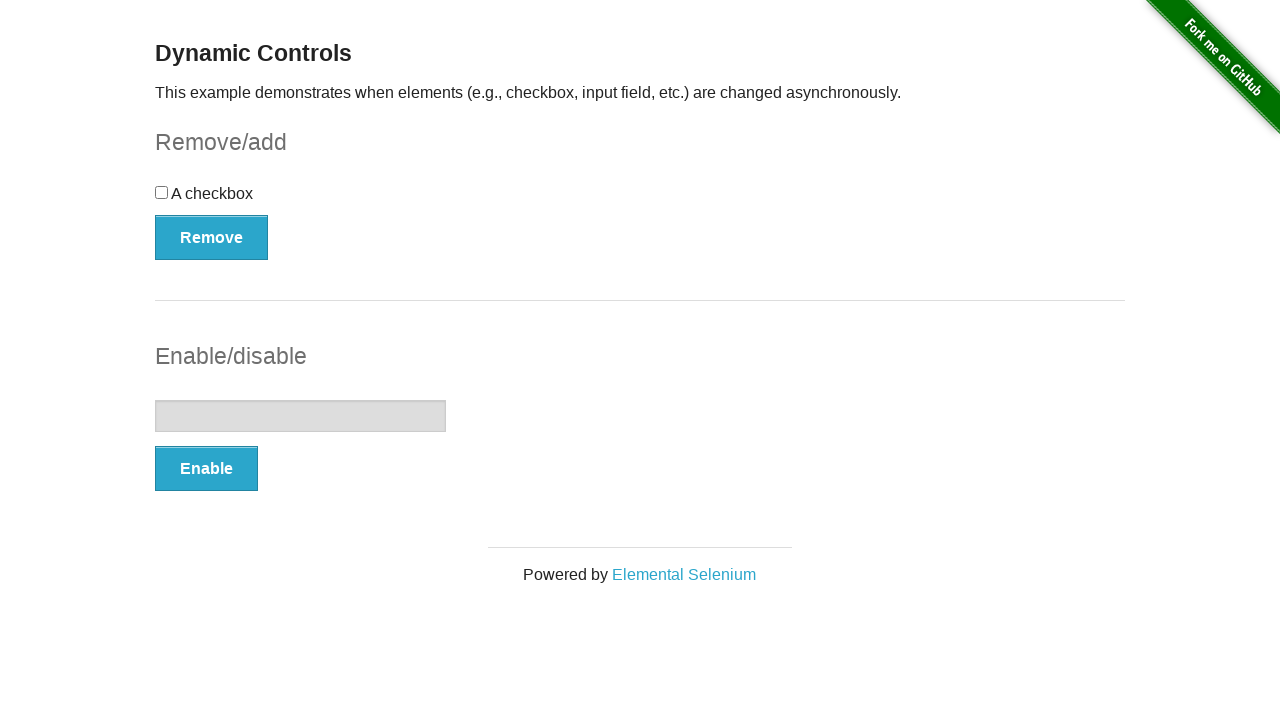

Clicked the Enable button at (206, 469) on xpath=//button[text()='Enable']
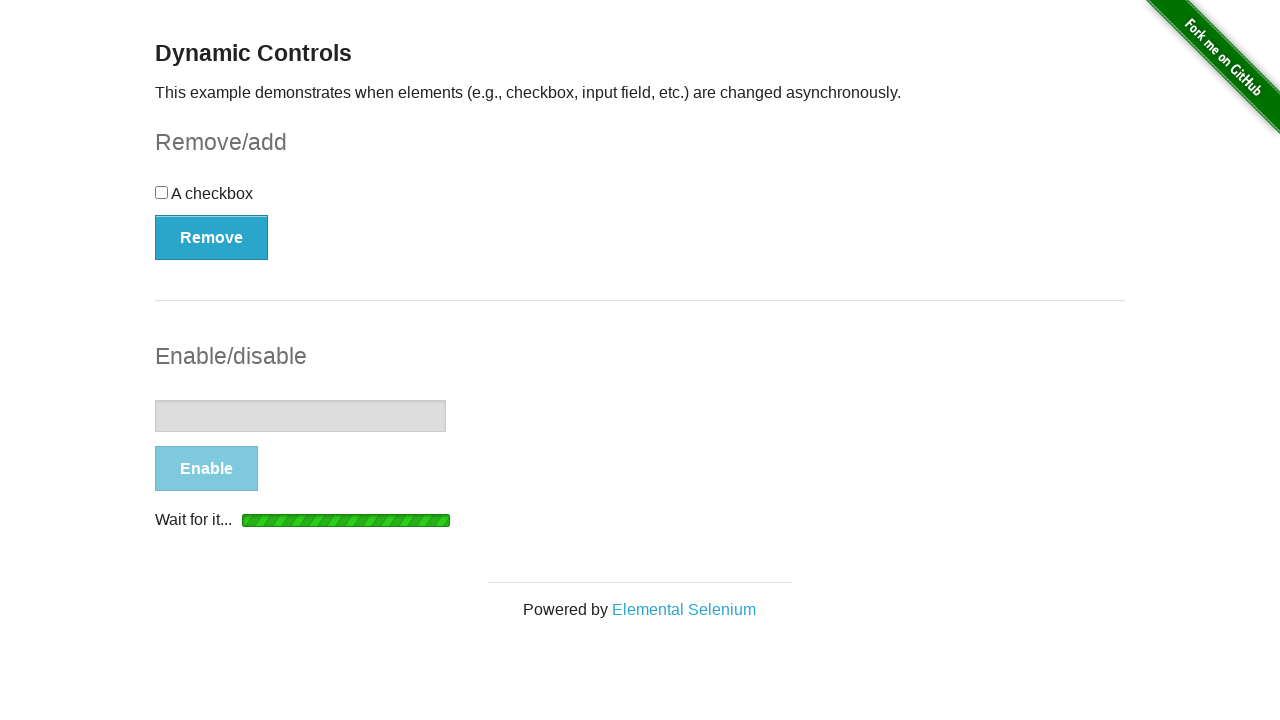

Waited for textbox to become enabled
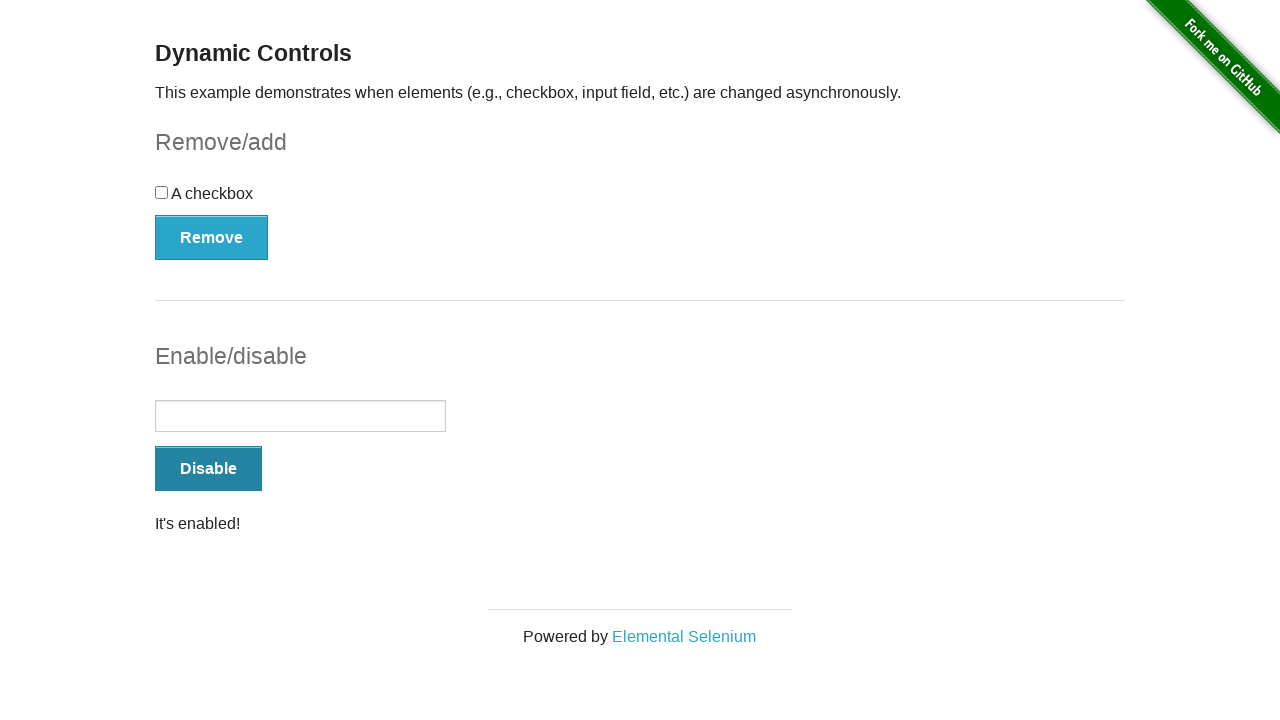

Located the 'It's enabled!' message
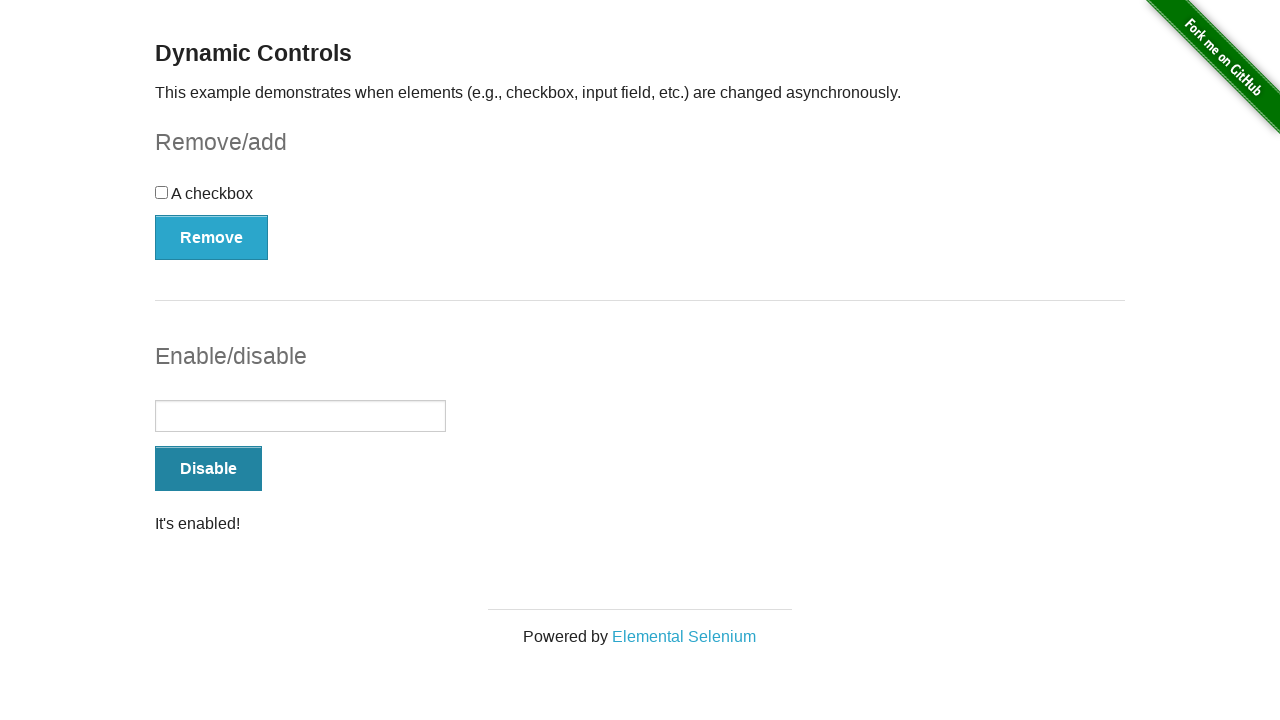

Verified 'It's enabled!' message is visible
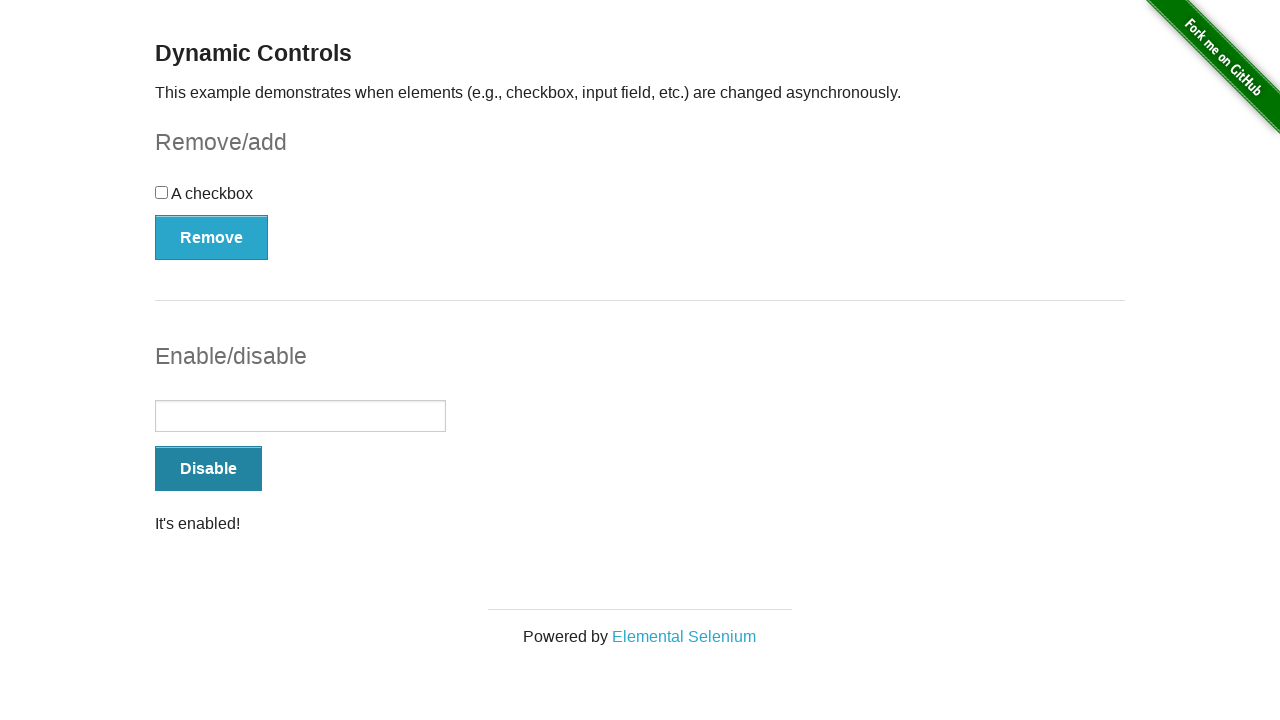

Verified textbox is now enabled
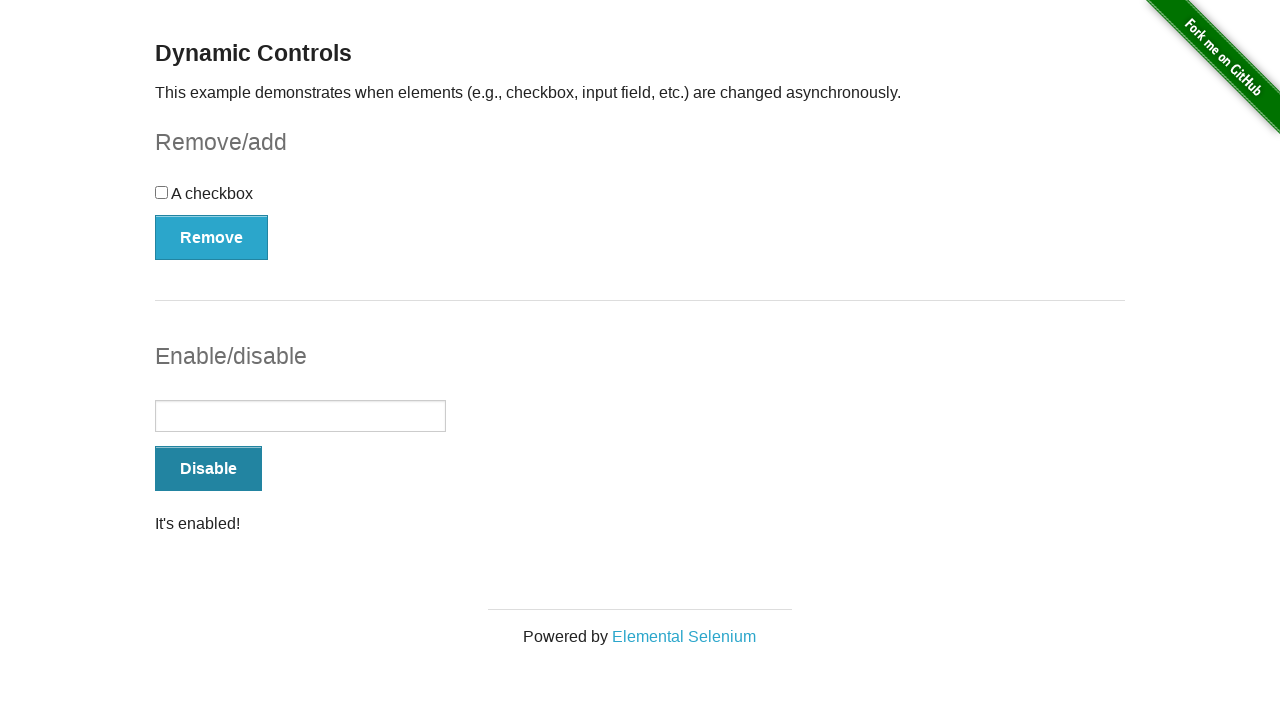

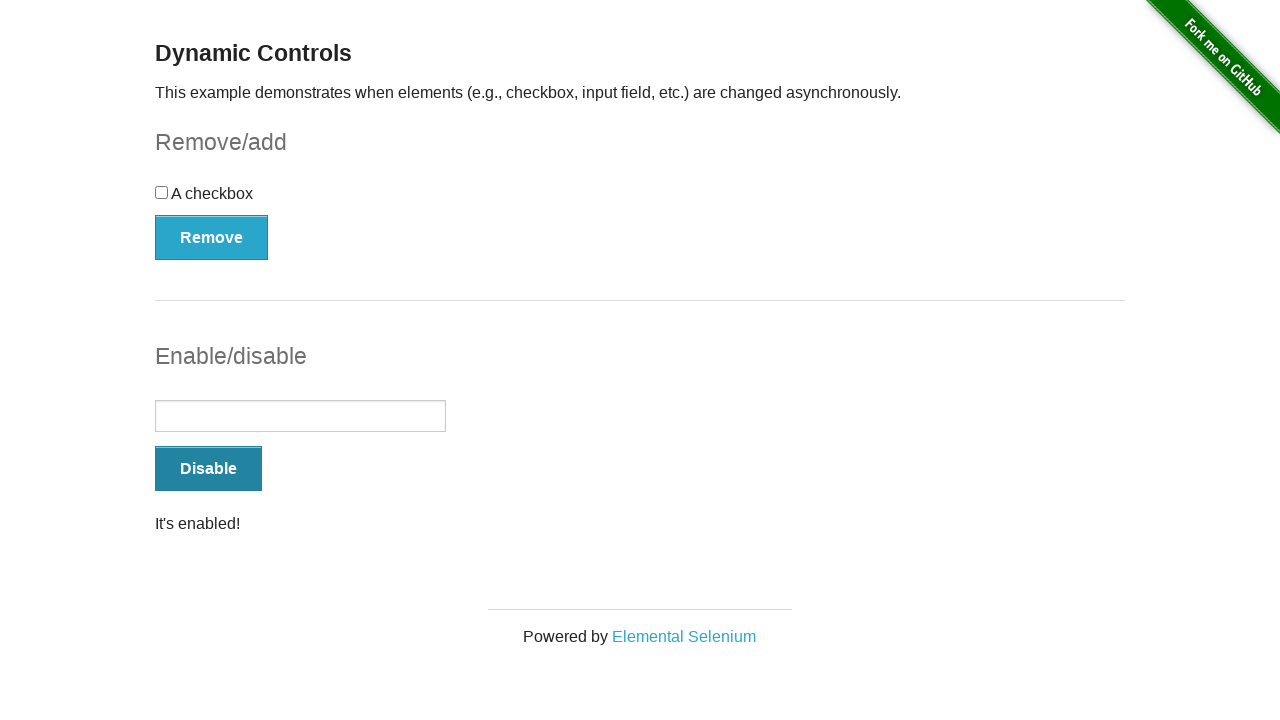